Tests an e-commerce site by searching for products, adding them to cart, applying a promo code, and verifying price calculations

Starting URL: https://rahulshettyacademy.com/seleniumPractise/

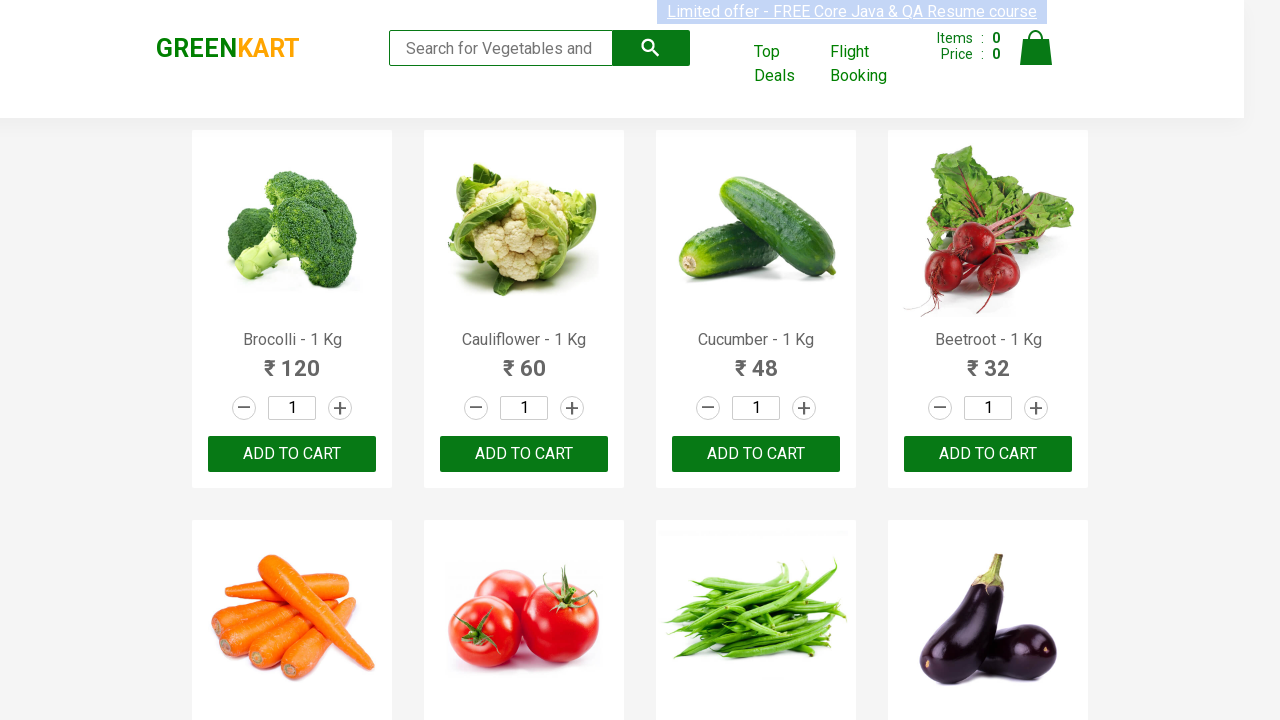

Filled search field with 'ber' to filter products on input.search-keyword
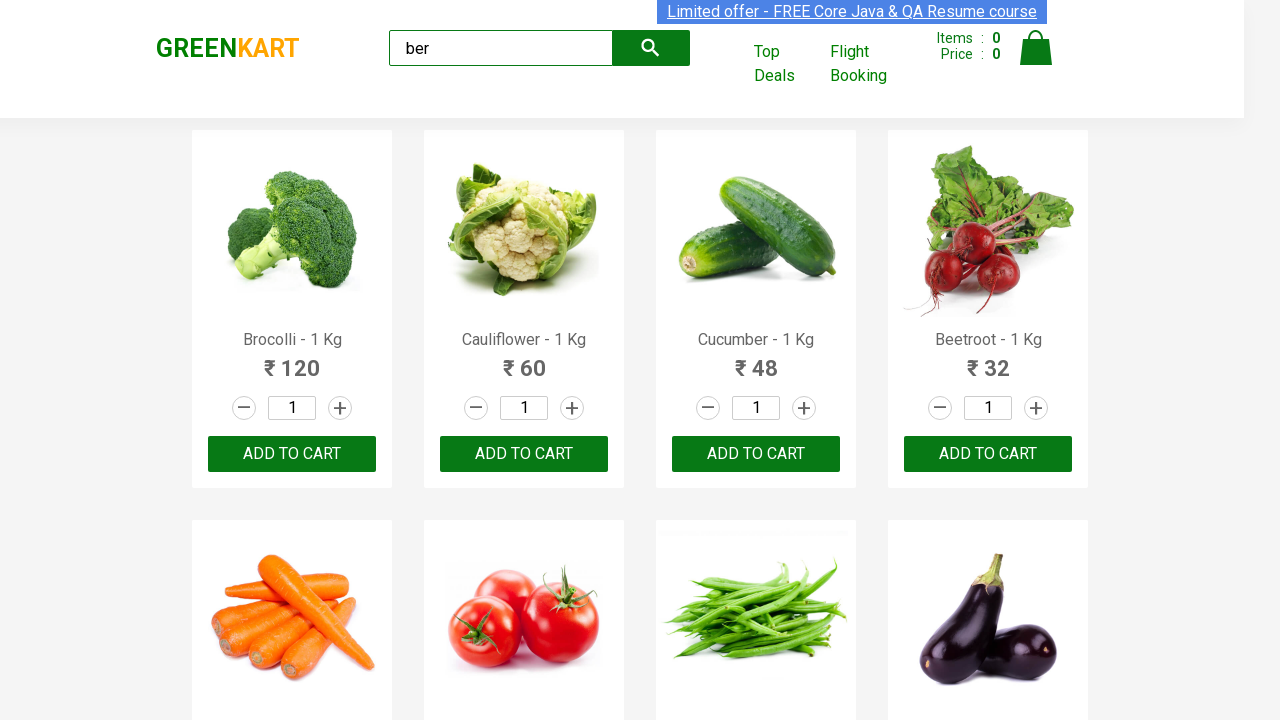

Waited 2 seconds for search results to load
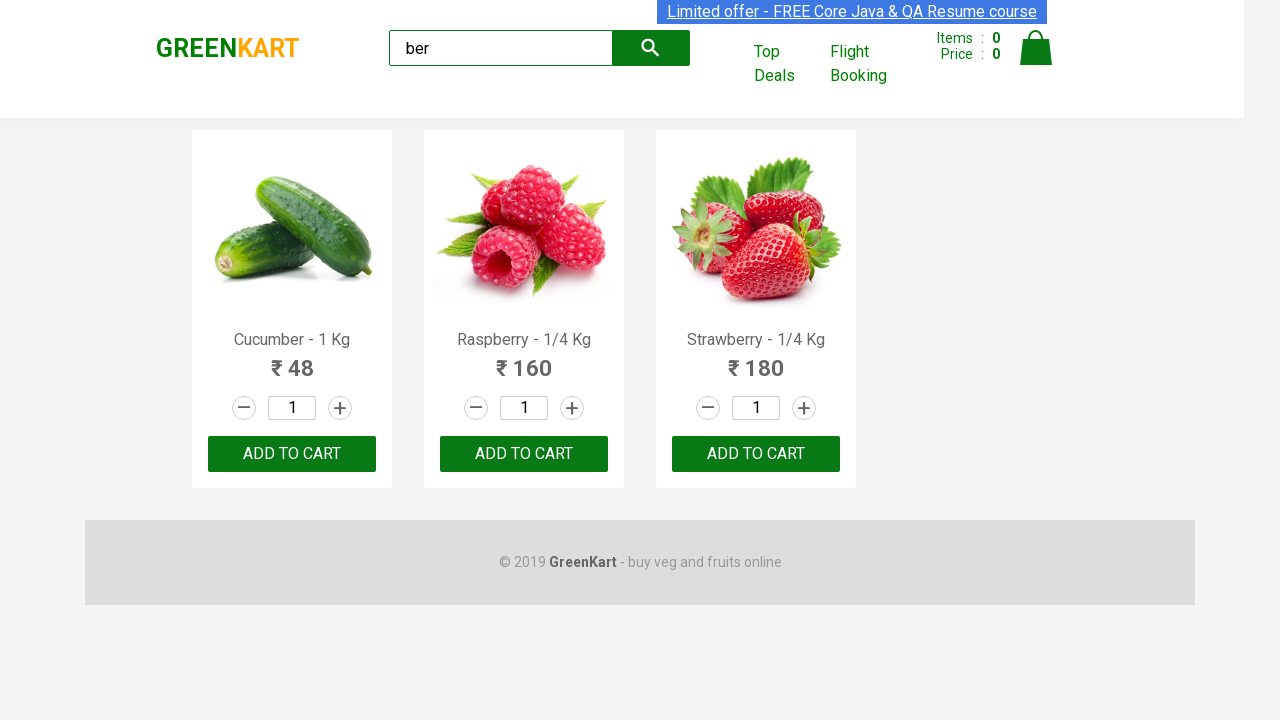

Located 3 'Add to Cart' buttons for filtered products
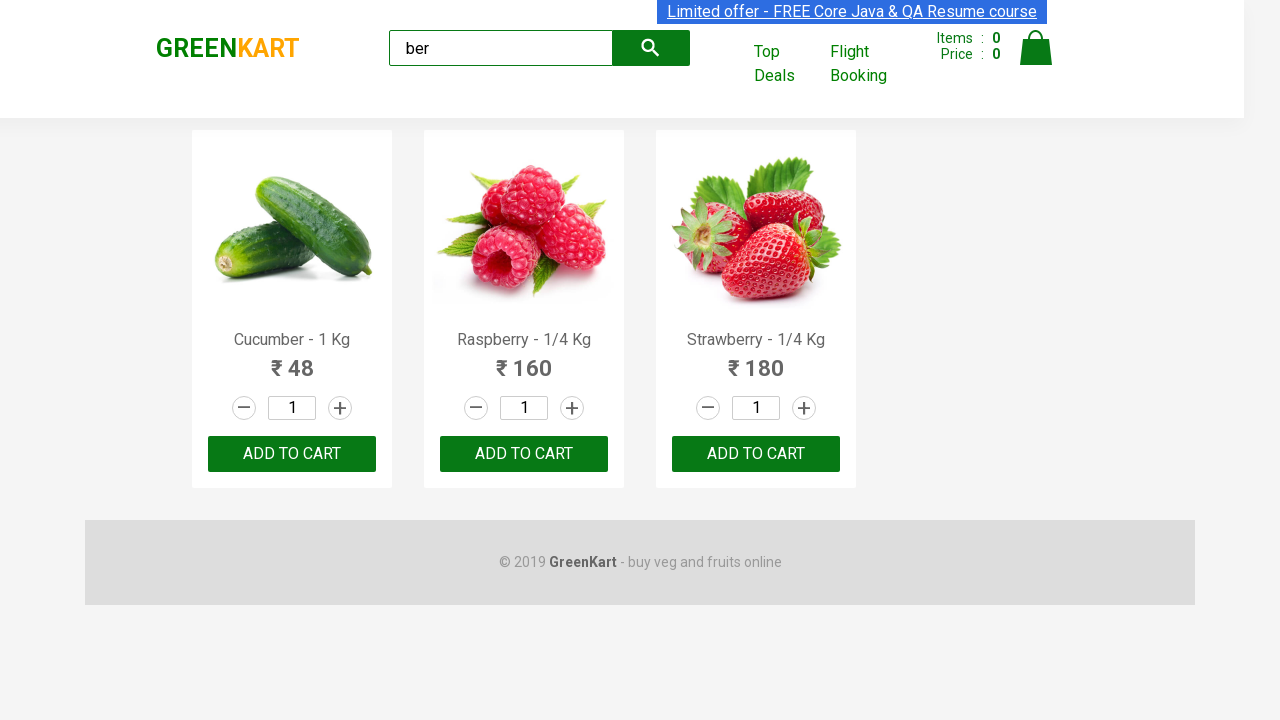

Clicked 'Add to Cart' button for a product at (292, 454) on xpath=//div[@class='product-action']/button >> nth=0
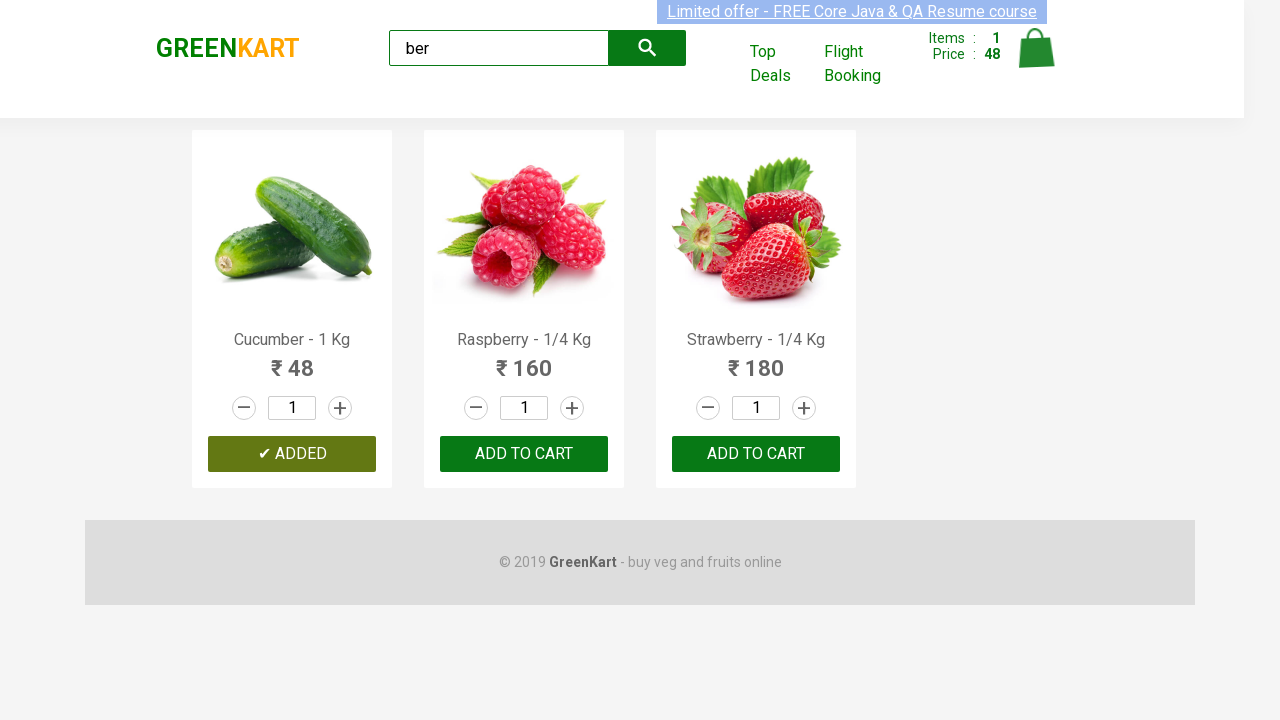

Clicked 'Add to Cart' button for a product at (524, 454) on xpath=//div[@class='product-action']/button >> nth=1
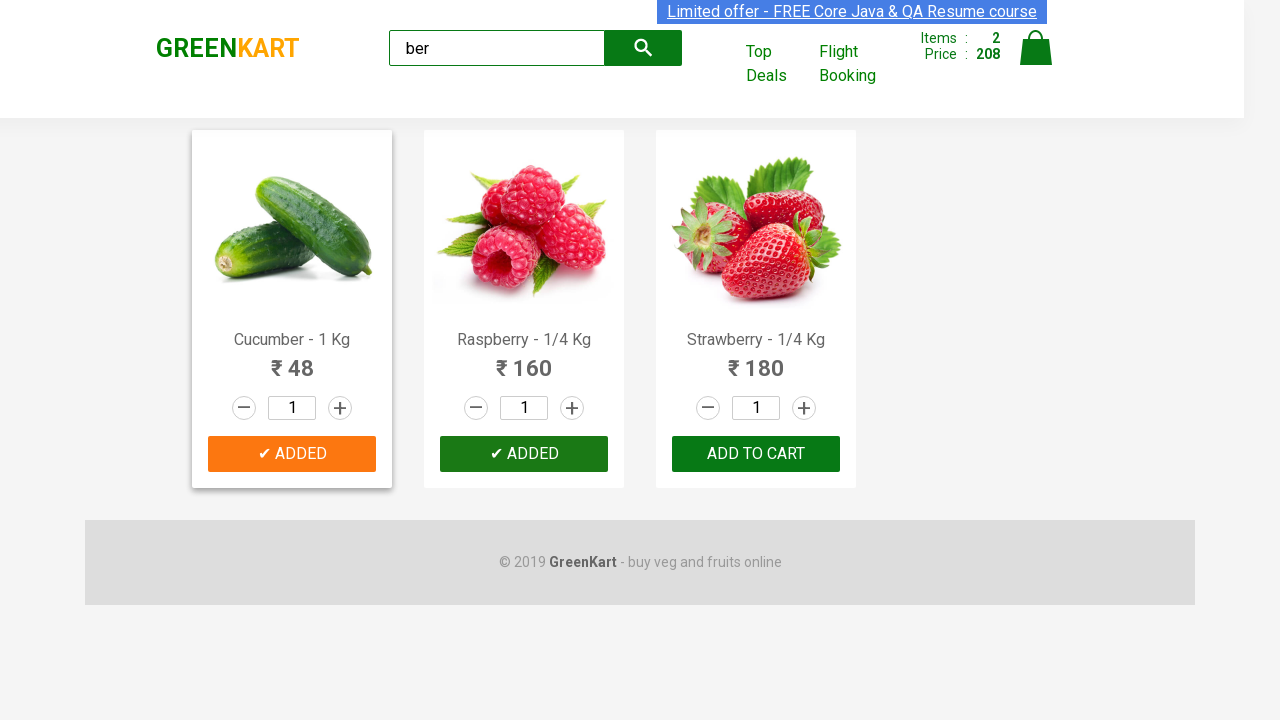

Clicked 'Add to Cart' button for a product at (756, 454) on xpath=//div[@class='product-action']/button >> nth=2
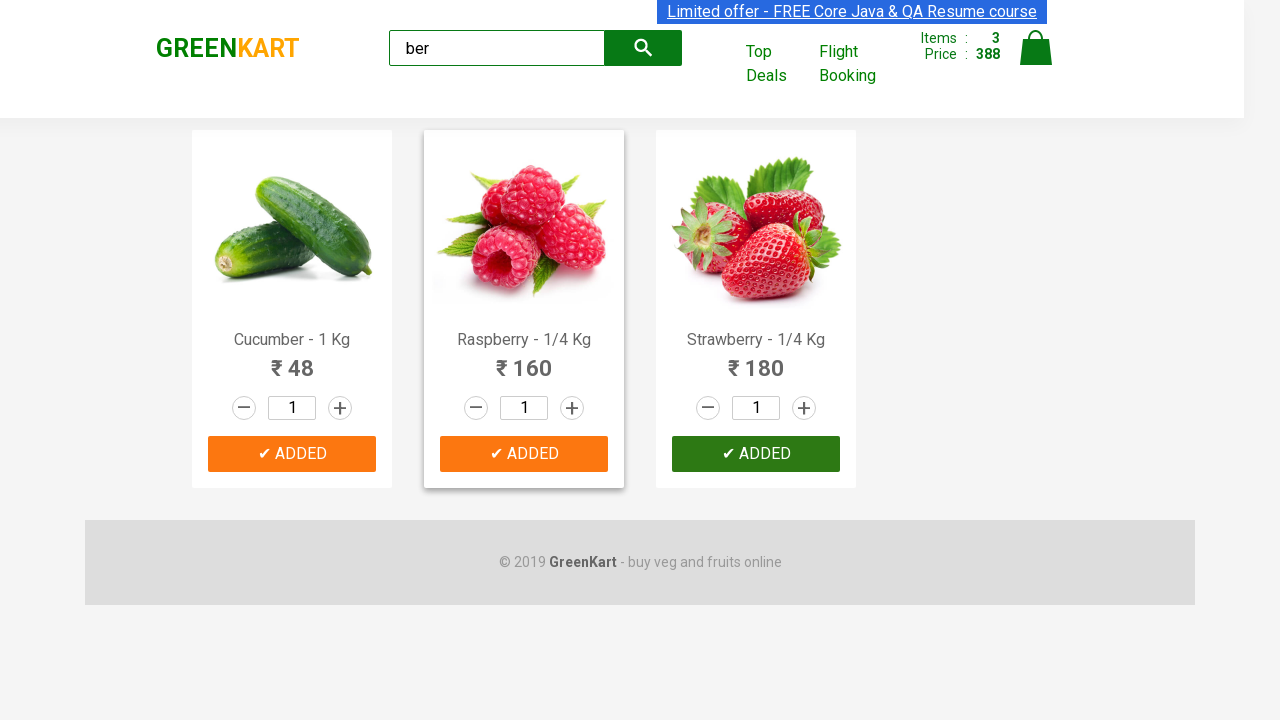

Clicked cart icon to navigate to cart at (1036, 48) on img[alt='Cart']
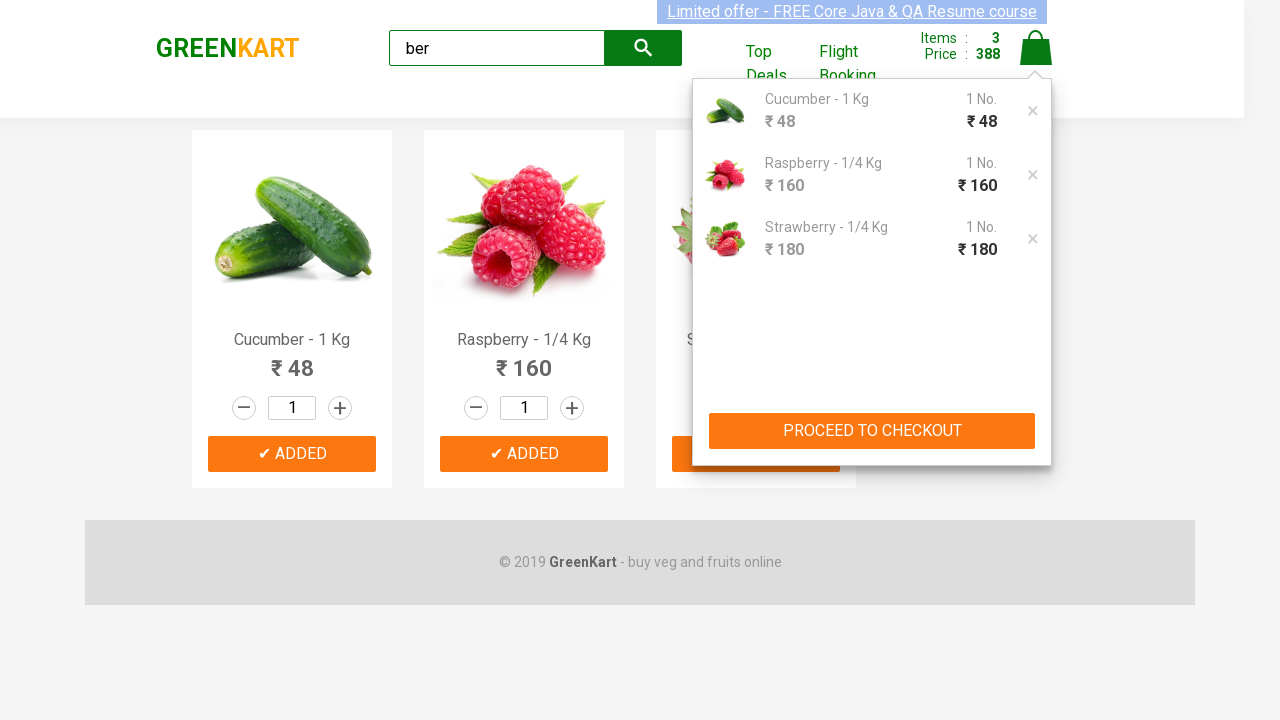

Clicked 'PROCEED TO CHECKOUT' button at (872, 431) on xpath=//button[text()='PROCEED TO CHECKOUT']
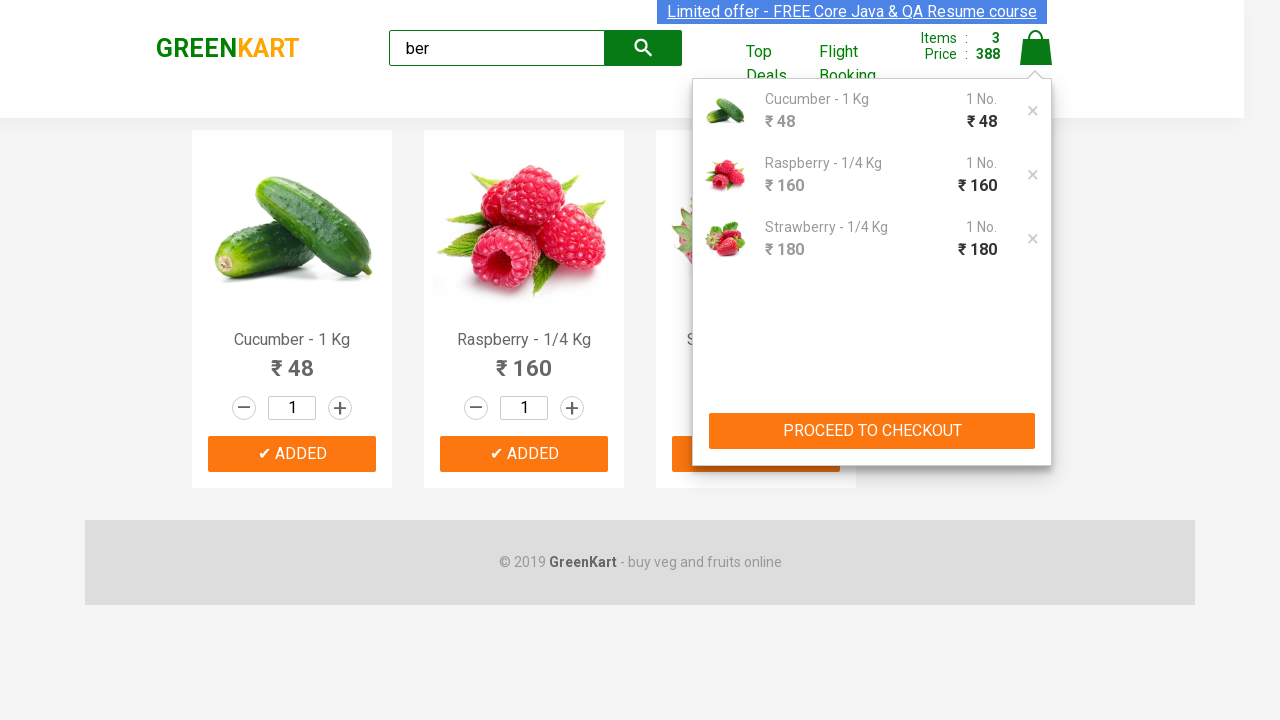

Checkout page loaded and total amount element found
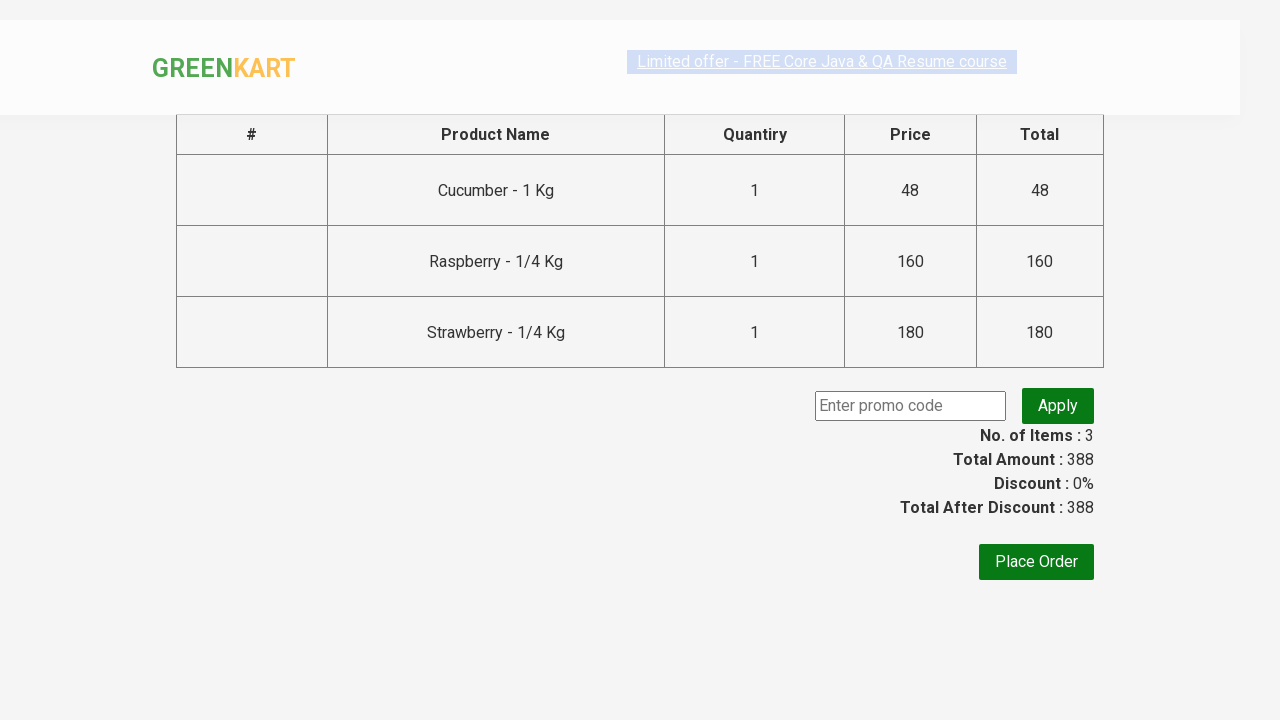

Filled promo code field with 'rahulshettyacademy' on input.promoCode
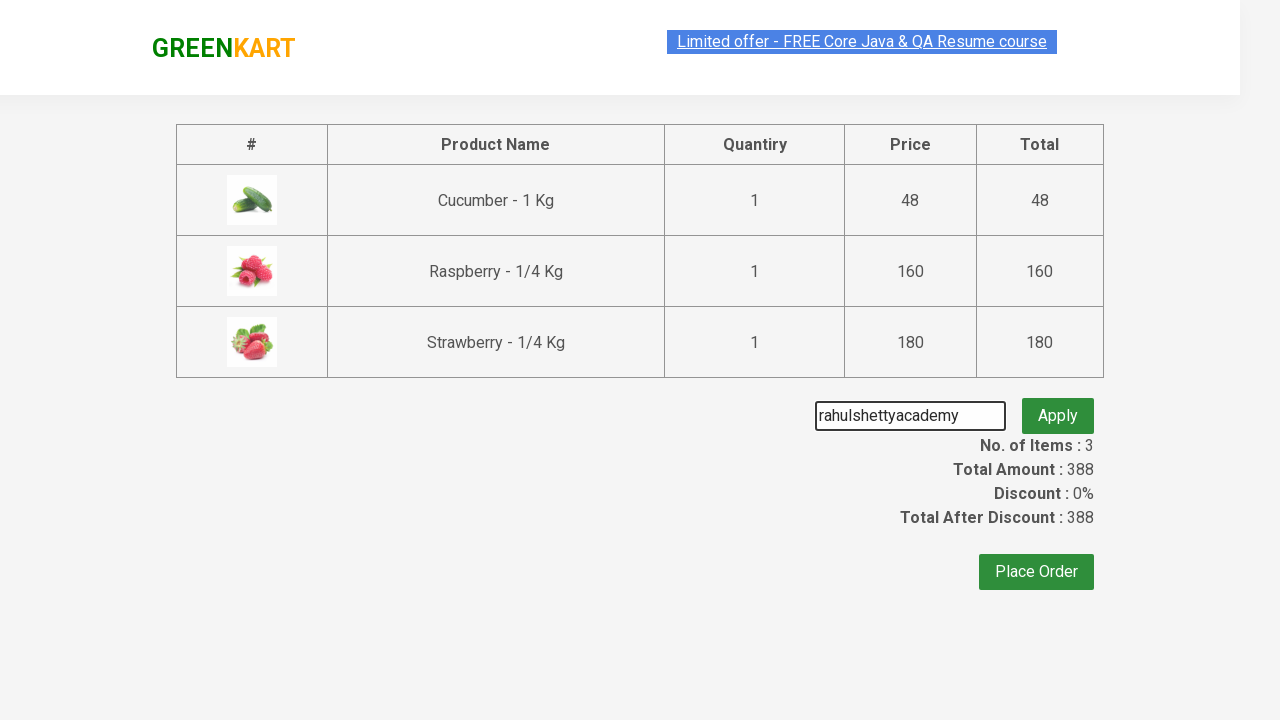

Clicked button to apply promo code at (1058, 406) on button.promoBtn
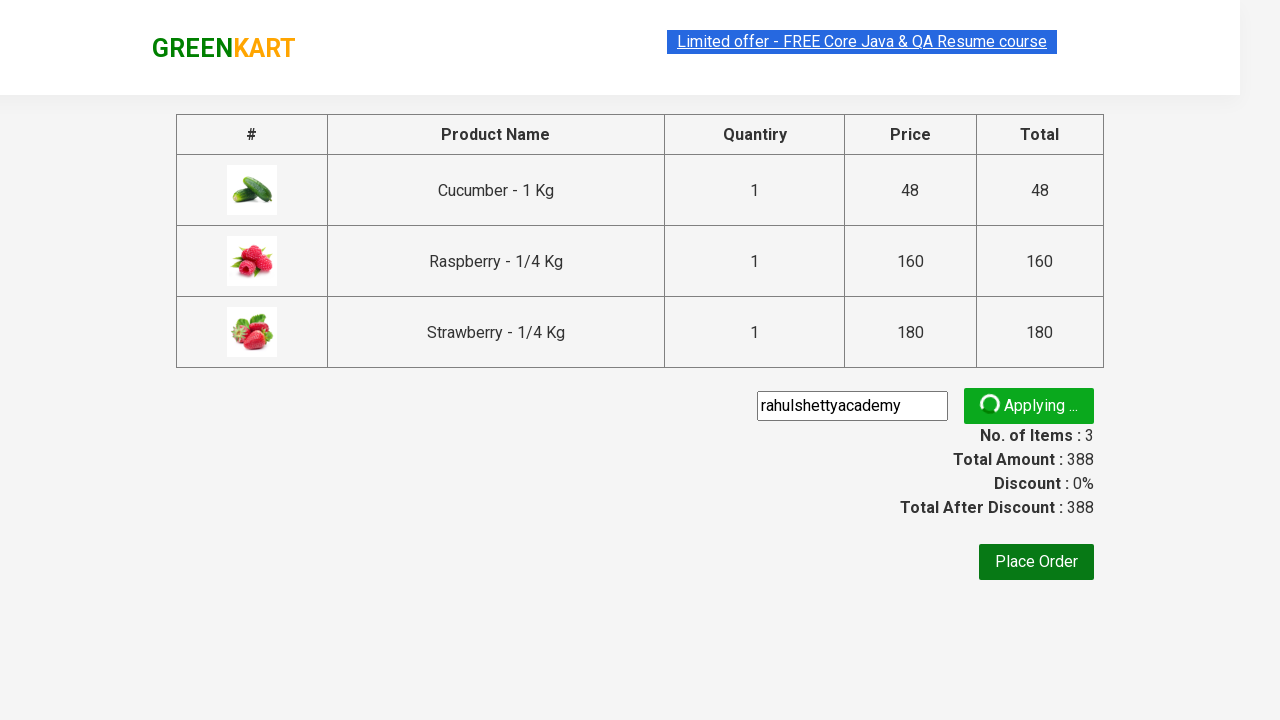

Promo code applied successfully, discount info displayed
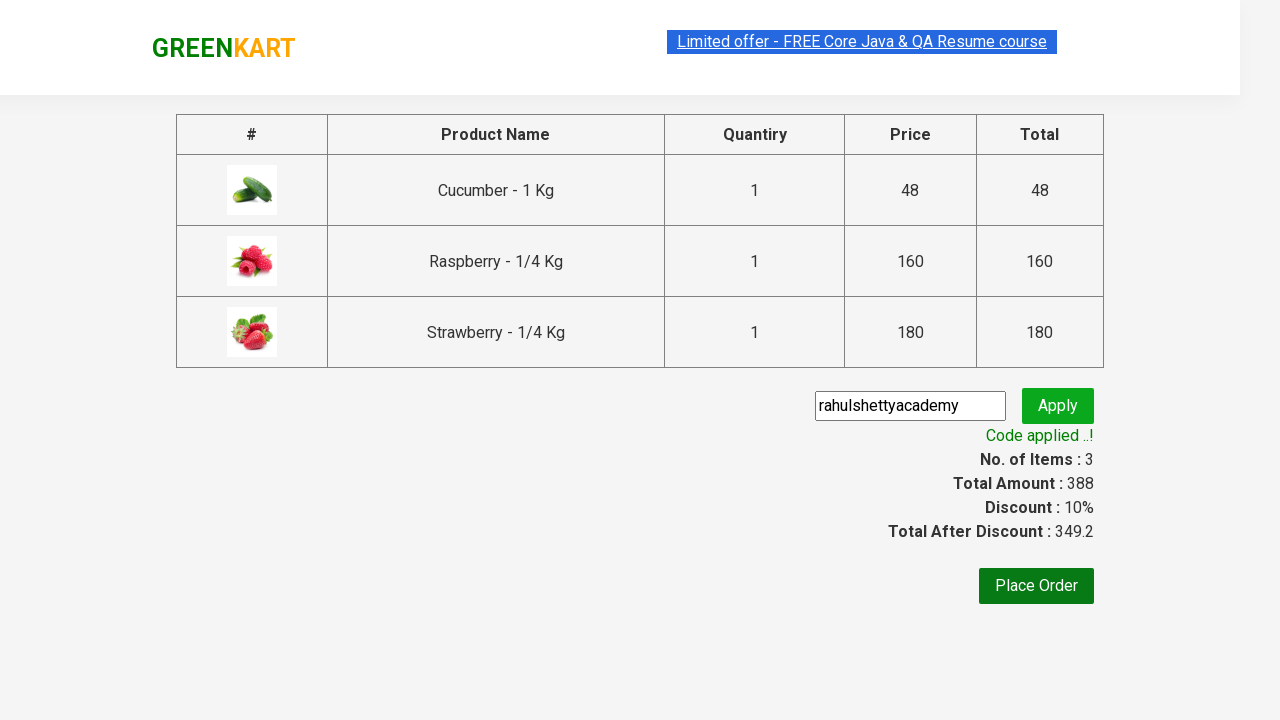

Retrieved total amount: 388 
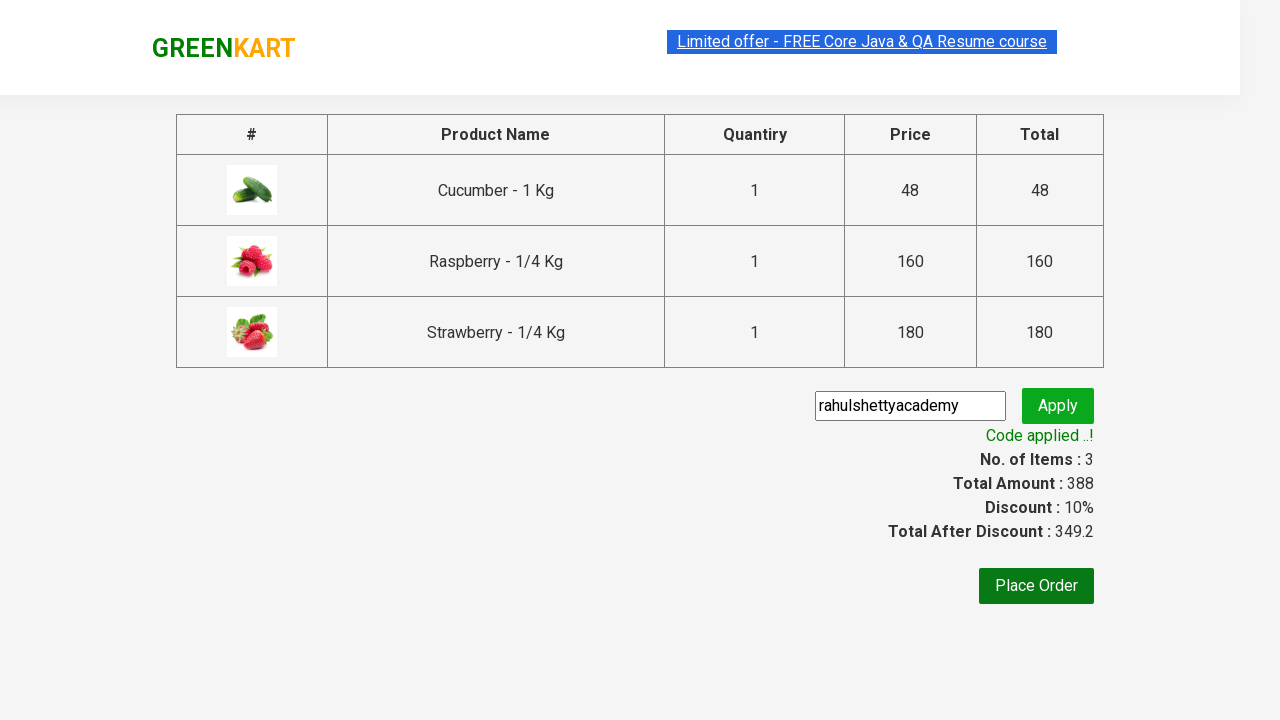

Retrieved discounted amount: 349.2
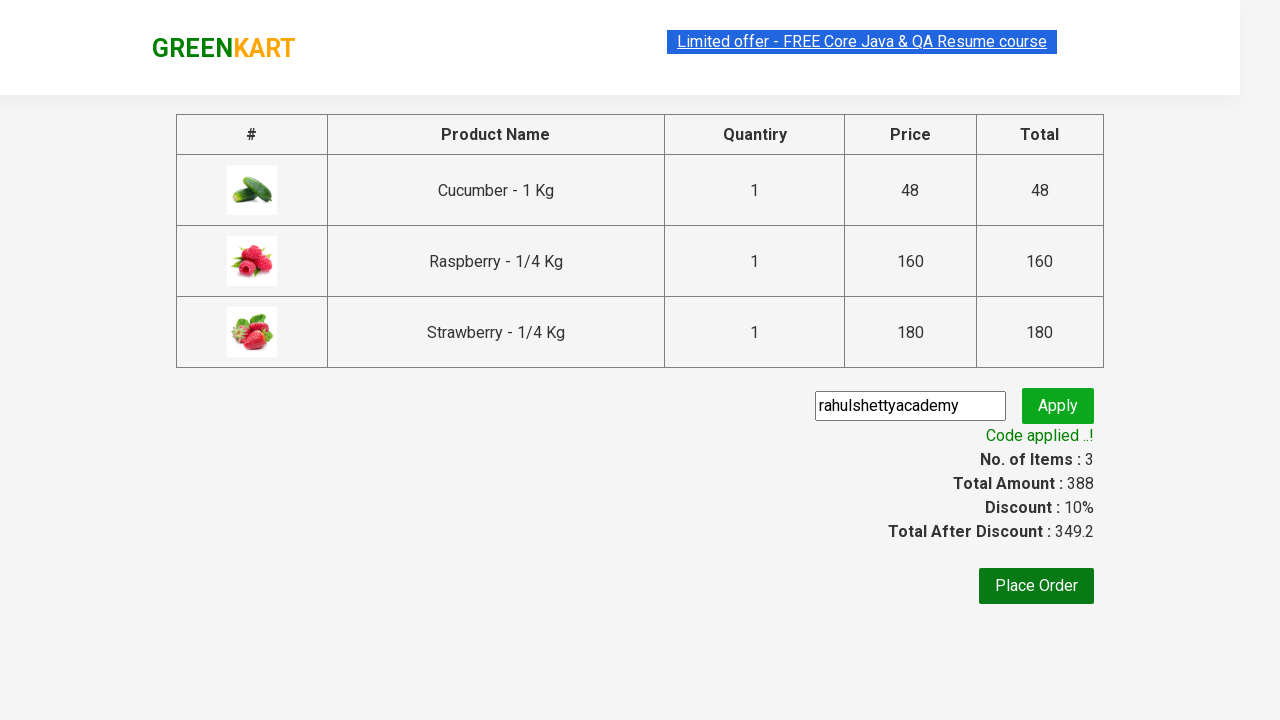

Verified that total amount is greater than discounted amount
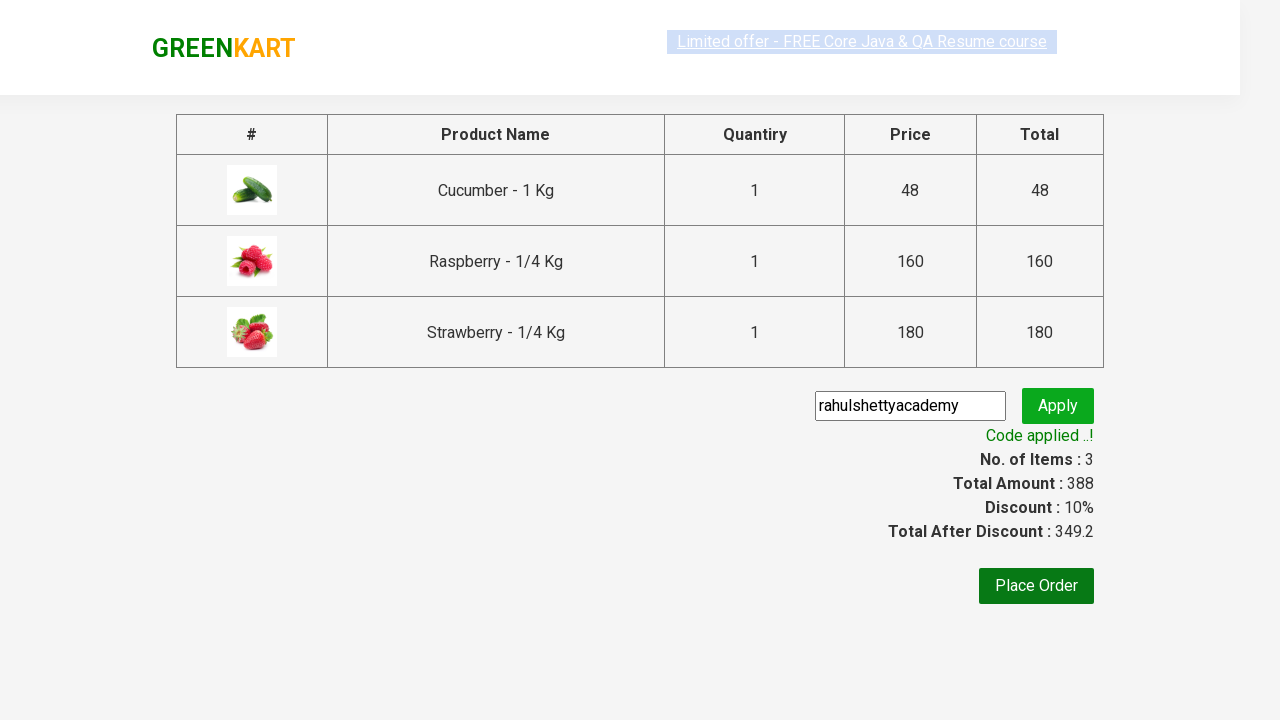

Retrieved individual product amounts: ['48', '160', '180']
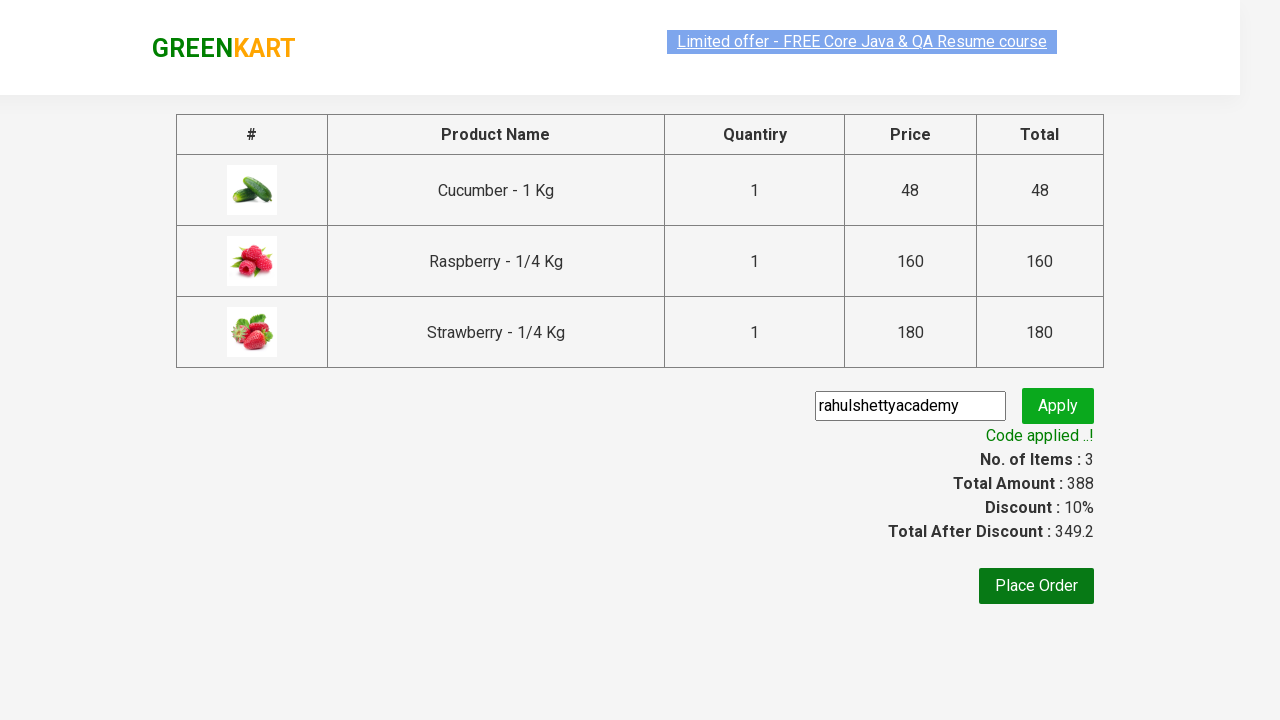

Calculated sum of individual amounts: 388
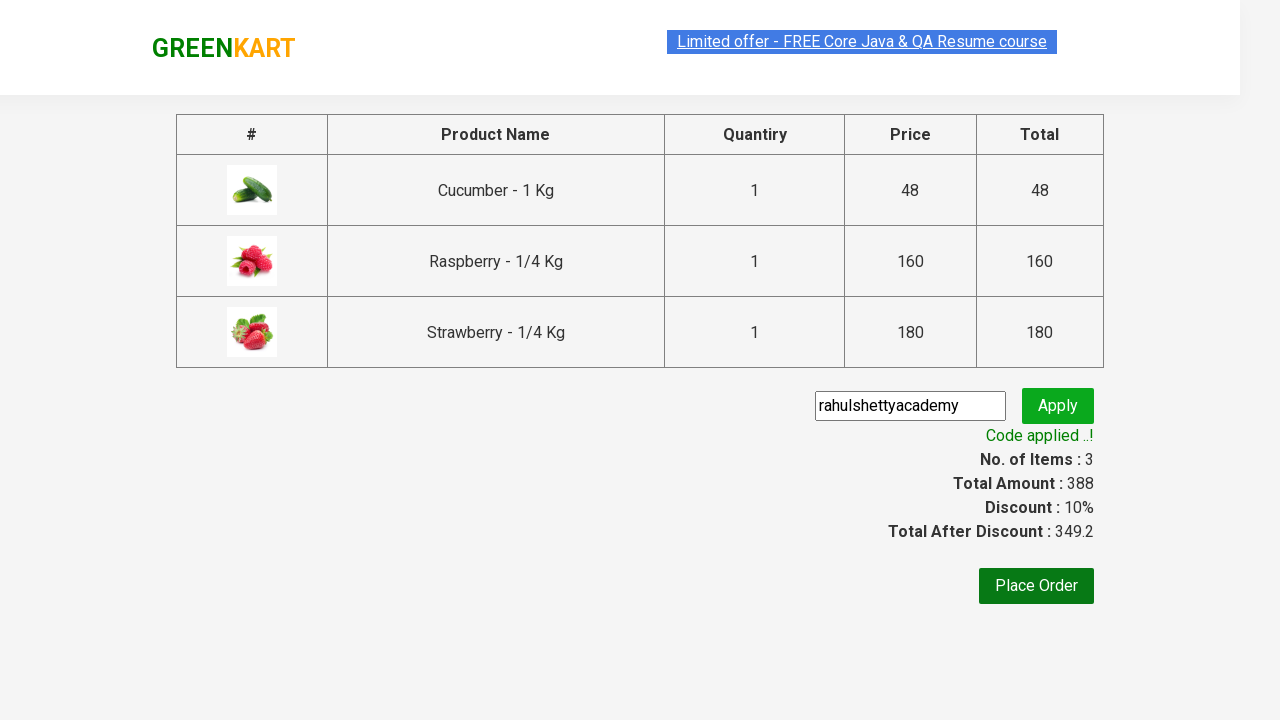

Verified that sum of individual amounts equals total amount
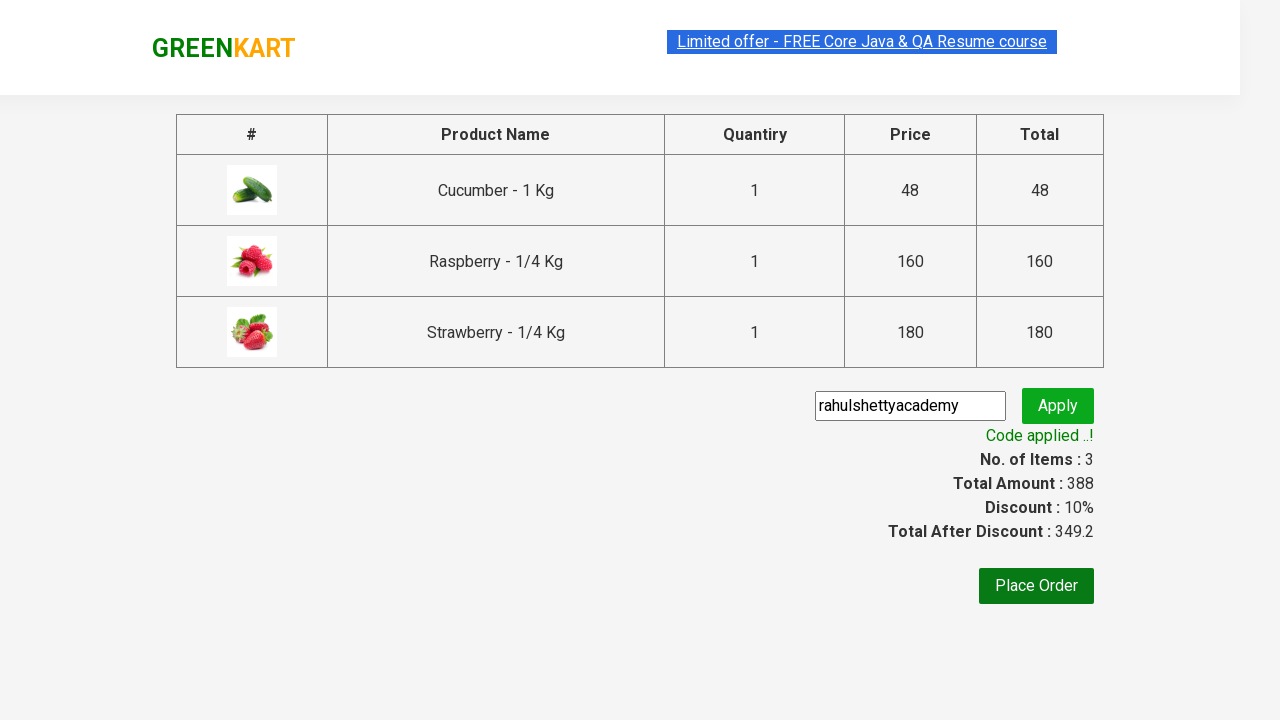

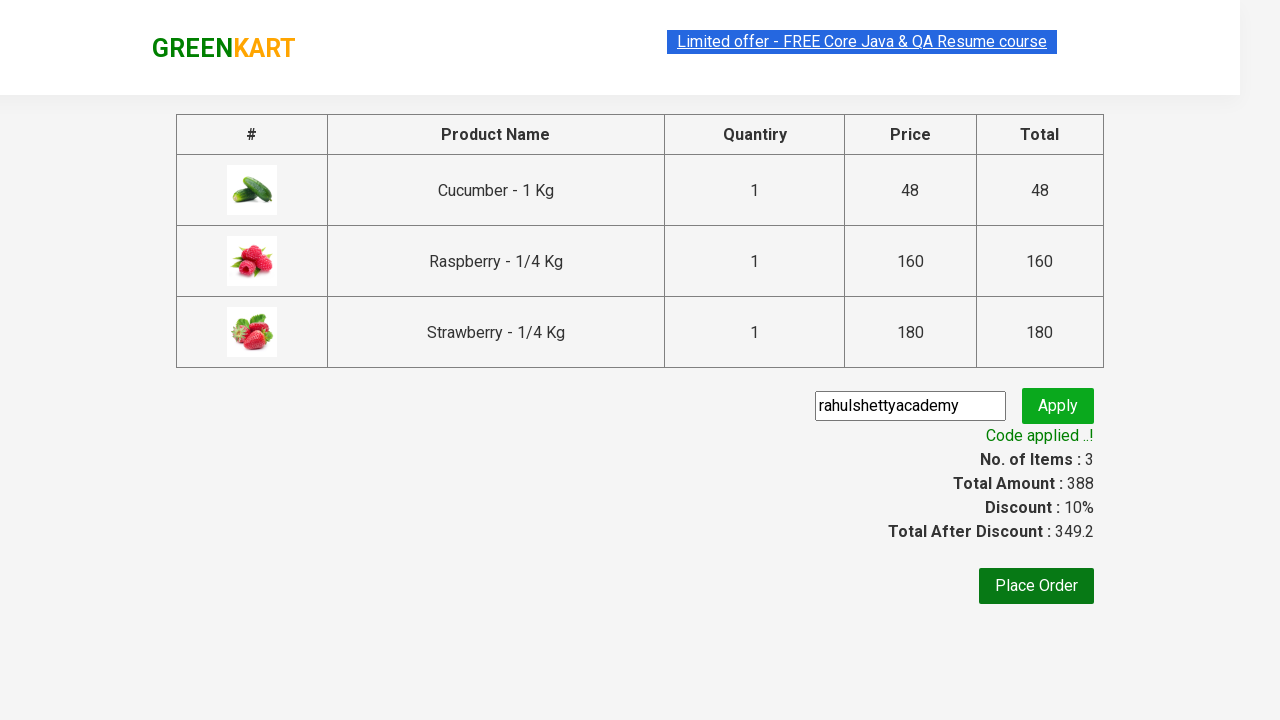